Tests a contact form submission by filling in name, email, phone number, and message fields, then clicking submit and verifying an alert confirmation appears.

Starting URL: https://catarinalf.github.io/#contact

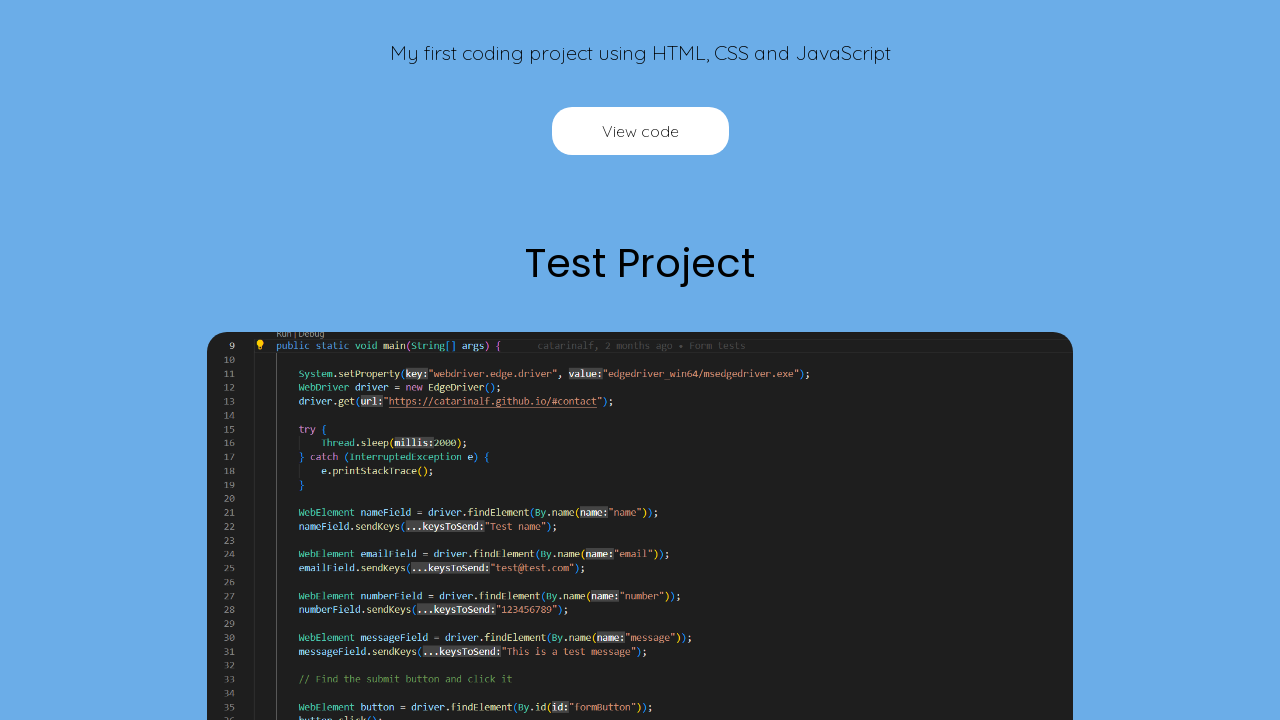

Filled name field with 'Maria Johnson' on input[name='name']
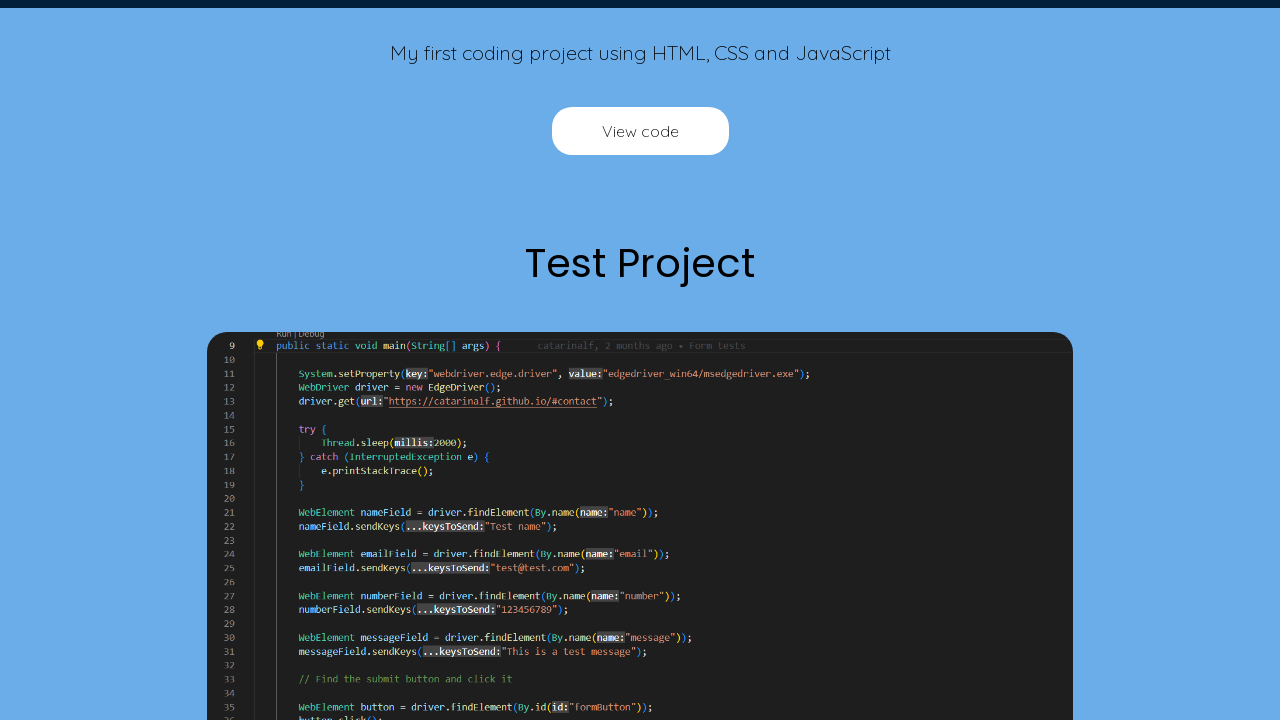

Filled email field with 'maria.johnson@example.com' on input[name='email']
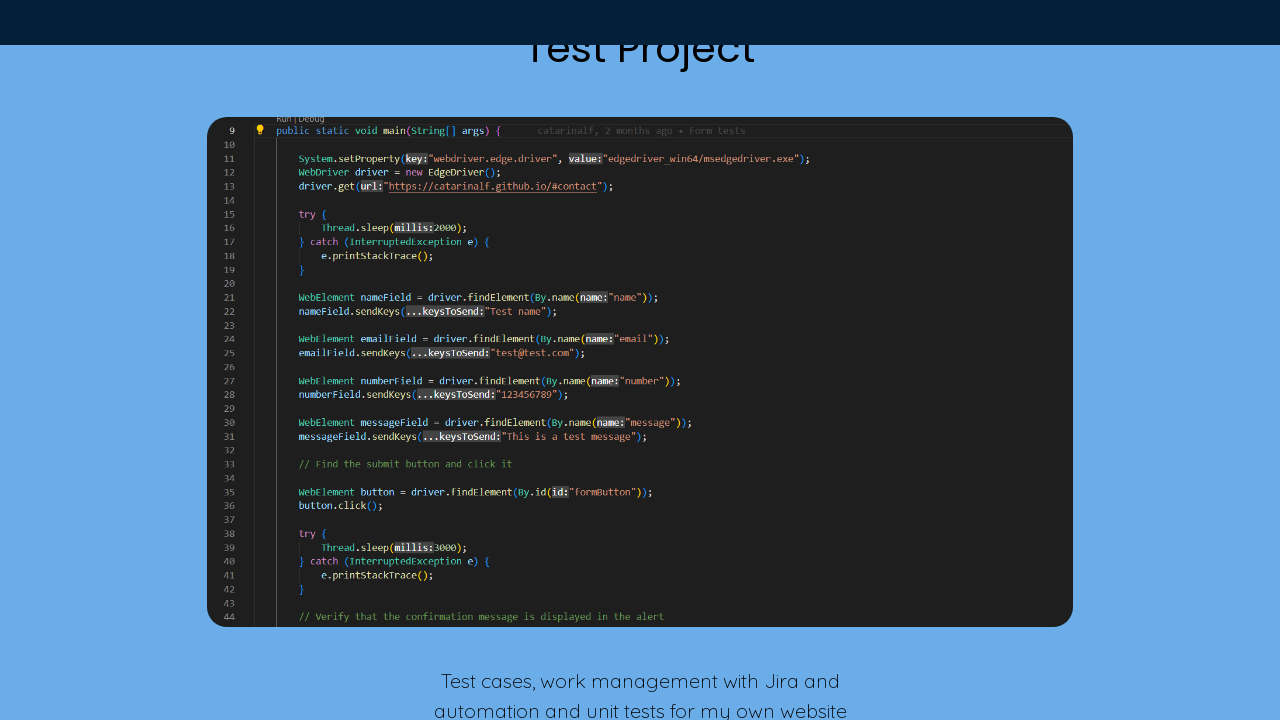

Filled phone number field with '5551234567' on input[name='number']
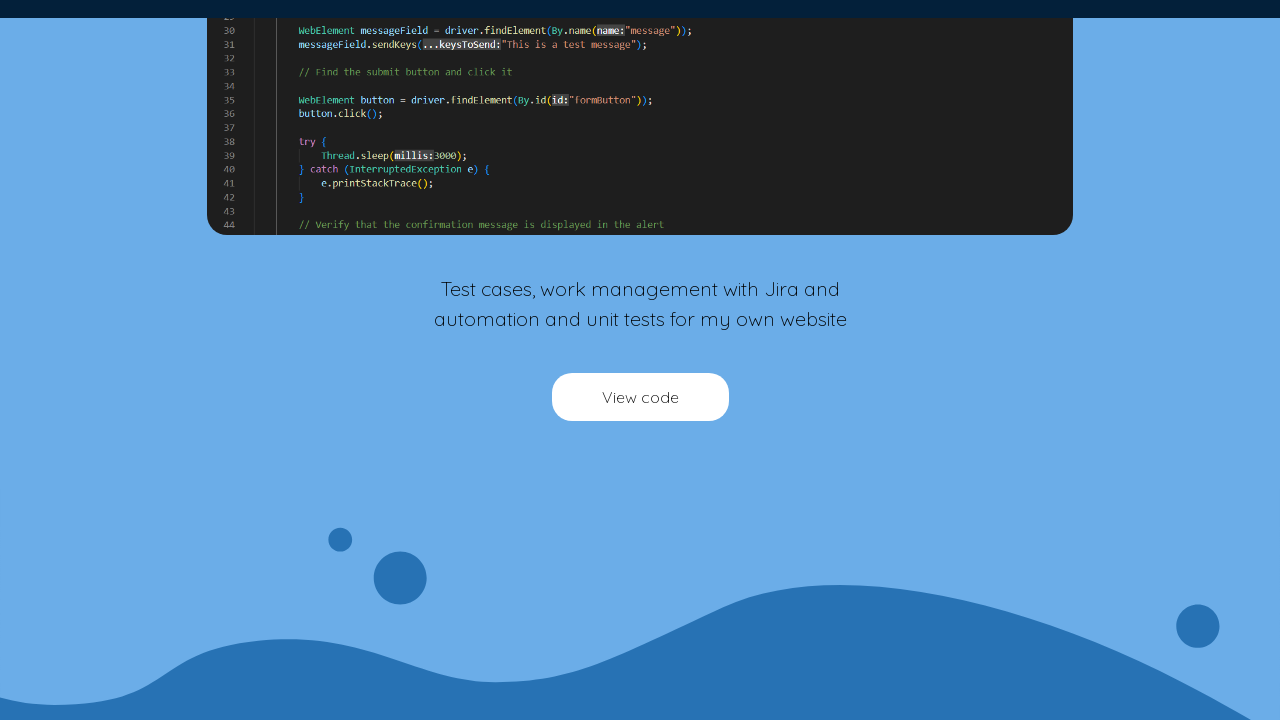

Filled message field with inquiry text on textarea[name='message']
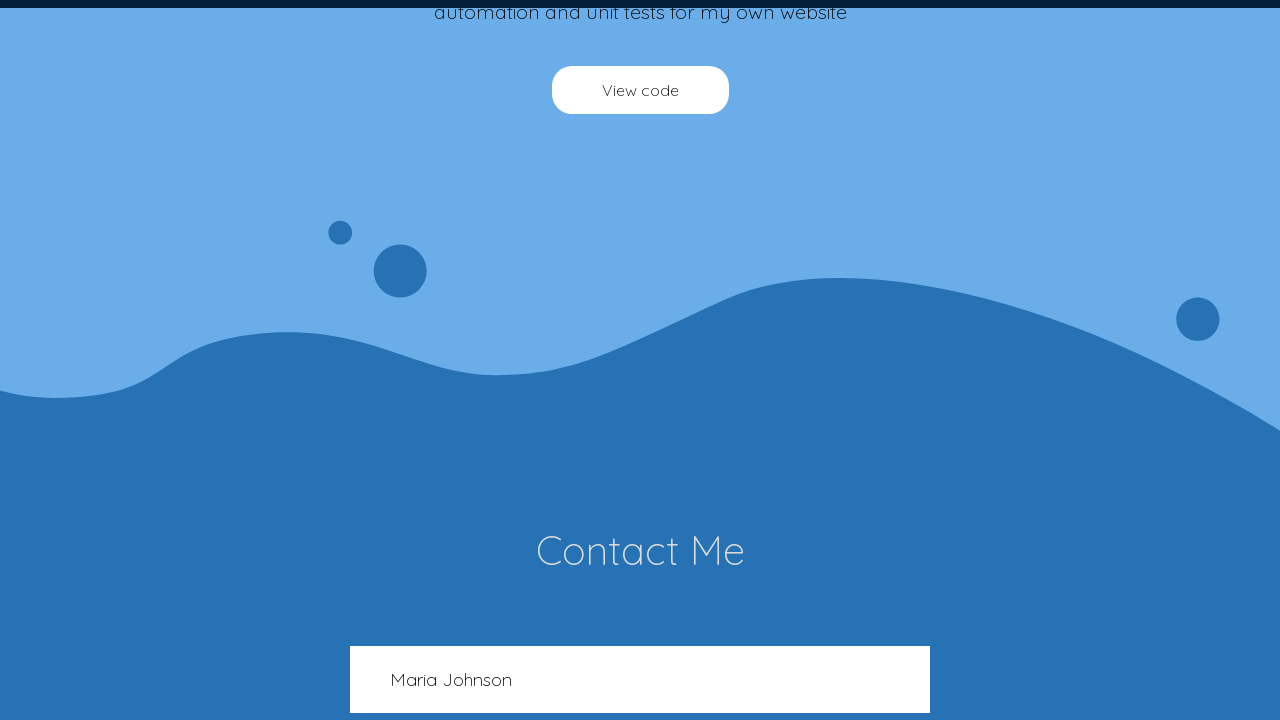

Clicked form submit button at (848, 360) on #formButton
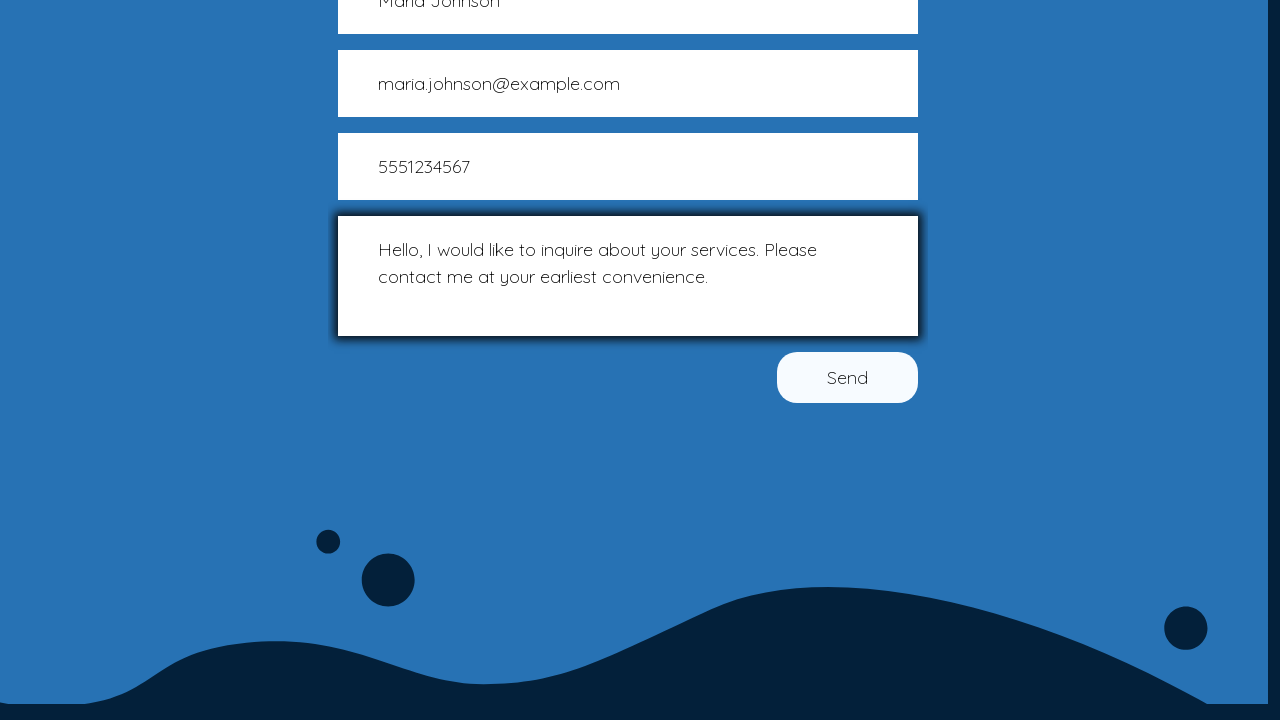

Set up dialog handler to accept alerts
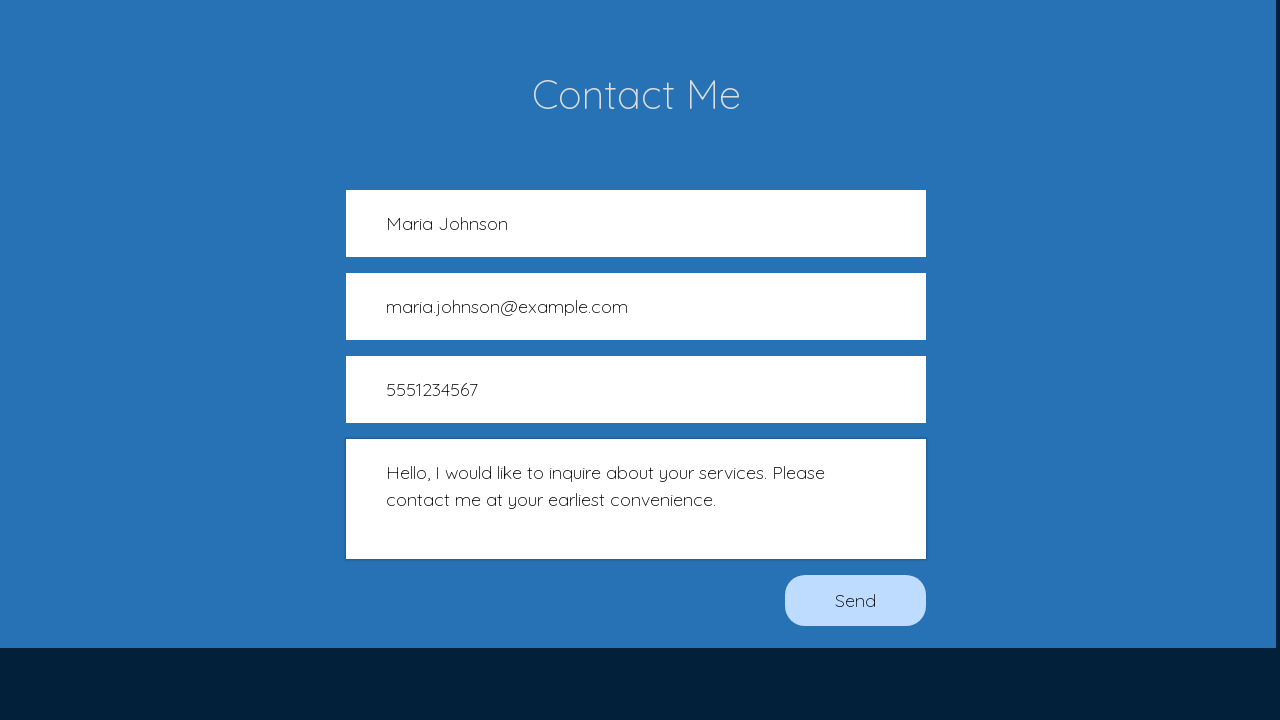

Waited for alert confirmation to be processed
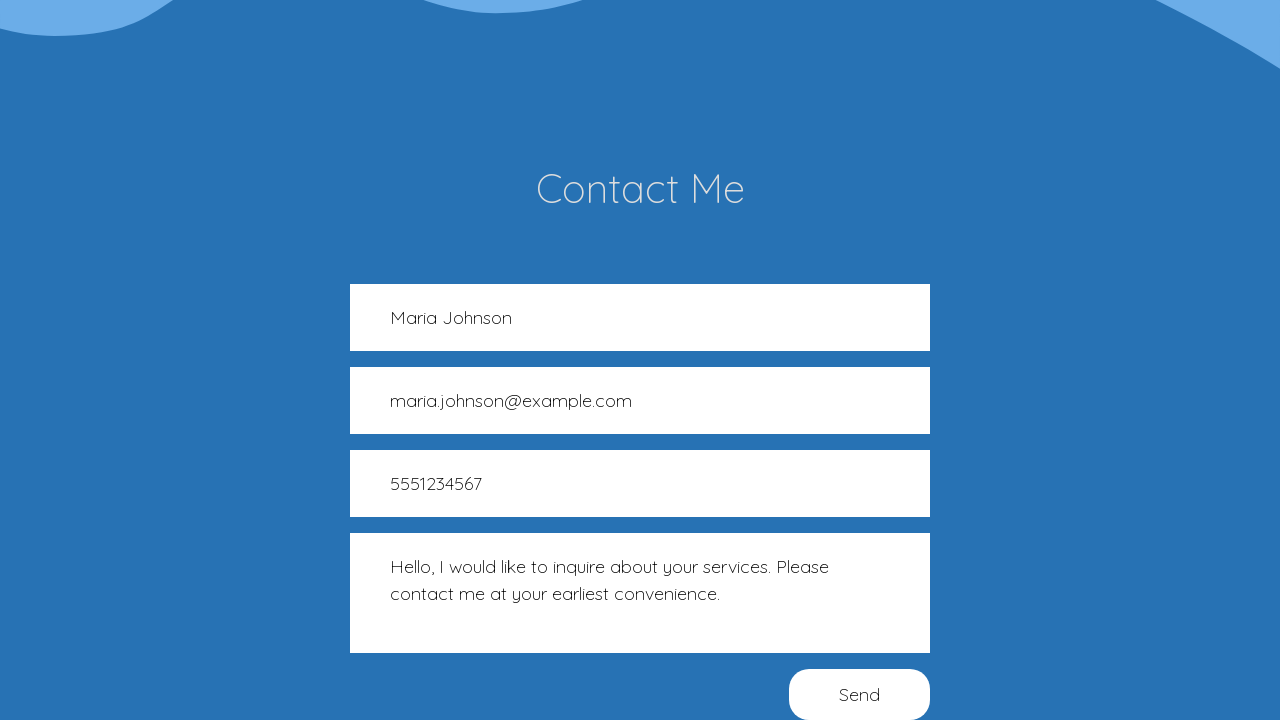

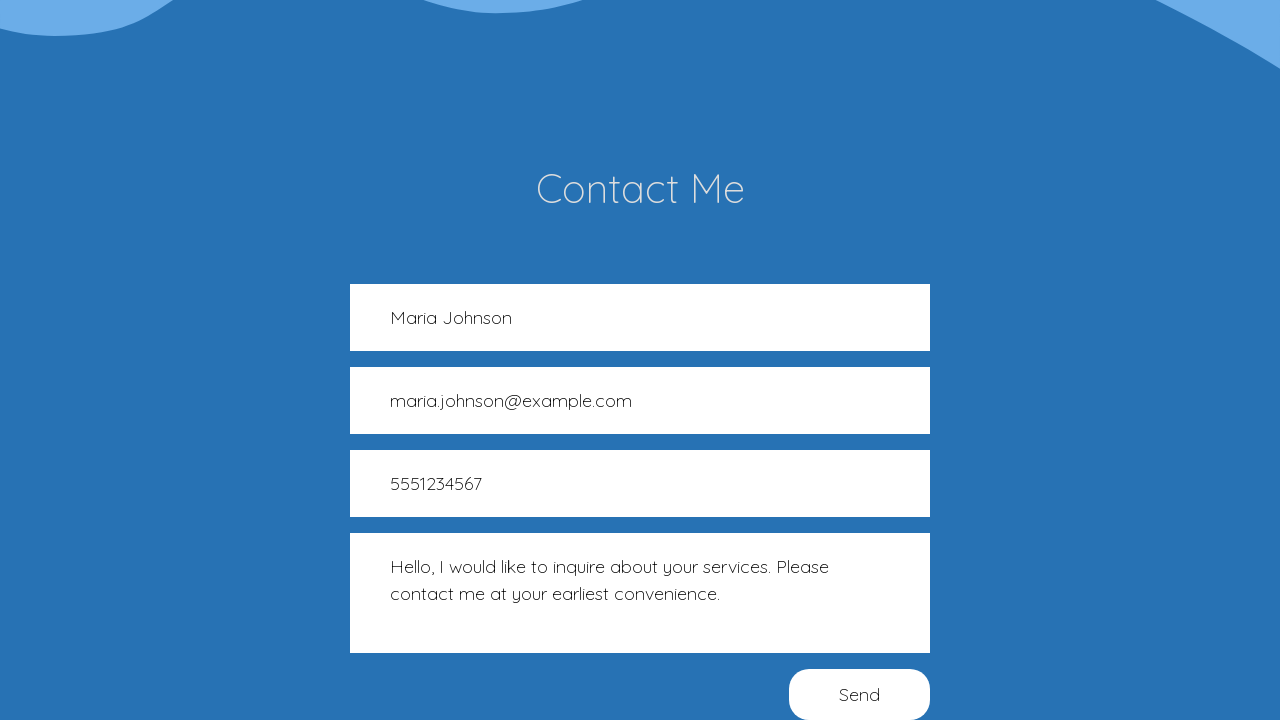